Tests opening multiple browser windows by navigating to Selenium HQ site, opening a new window, navigating to another URL in the new window, and verifying two windows are open

Starting URL: https://seleniumhq.github.io

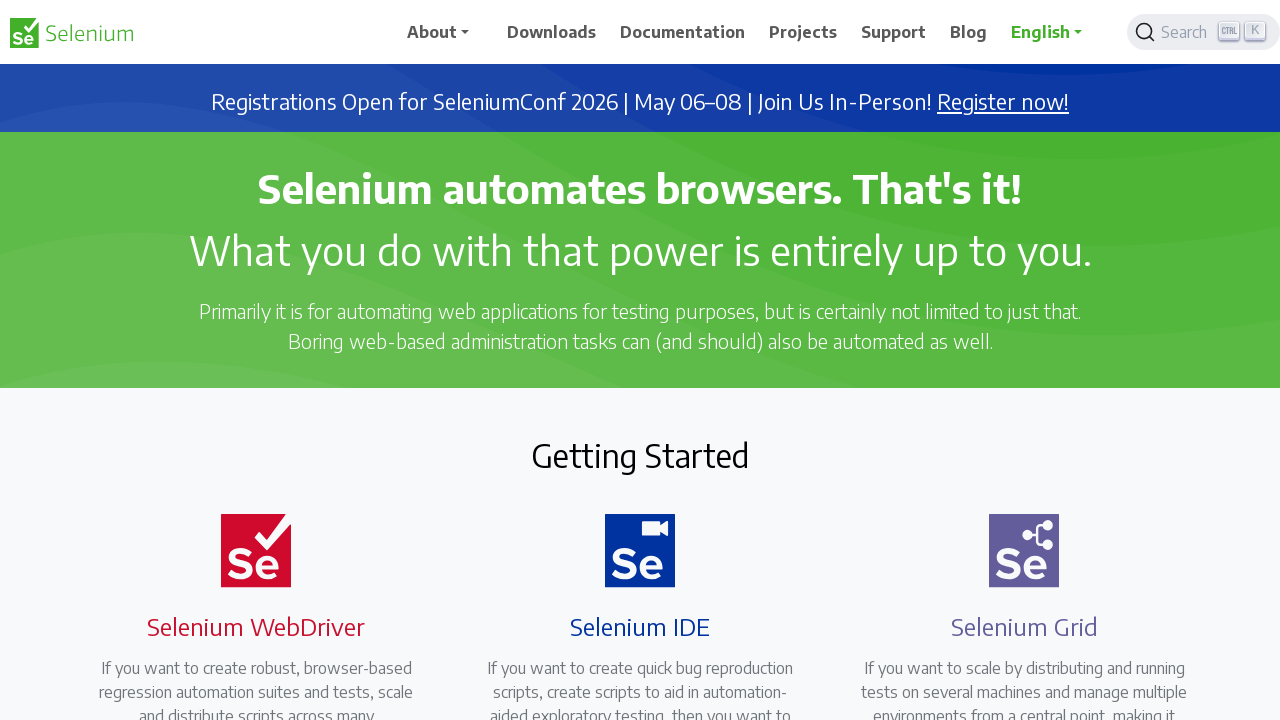

Navigated to Selenium HQ site
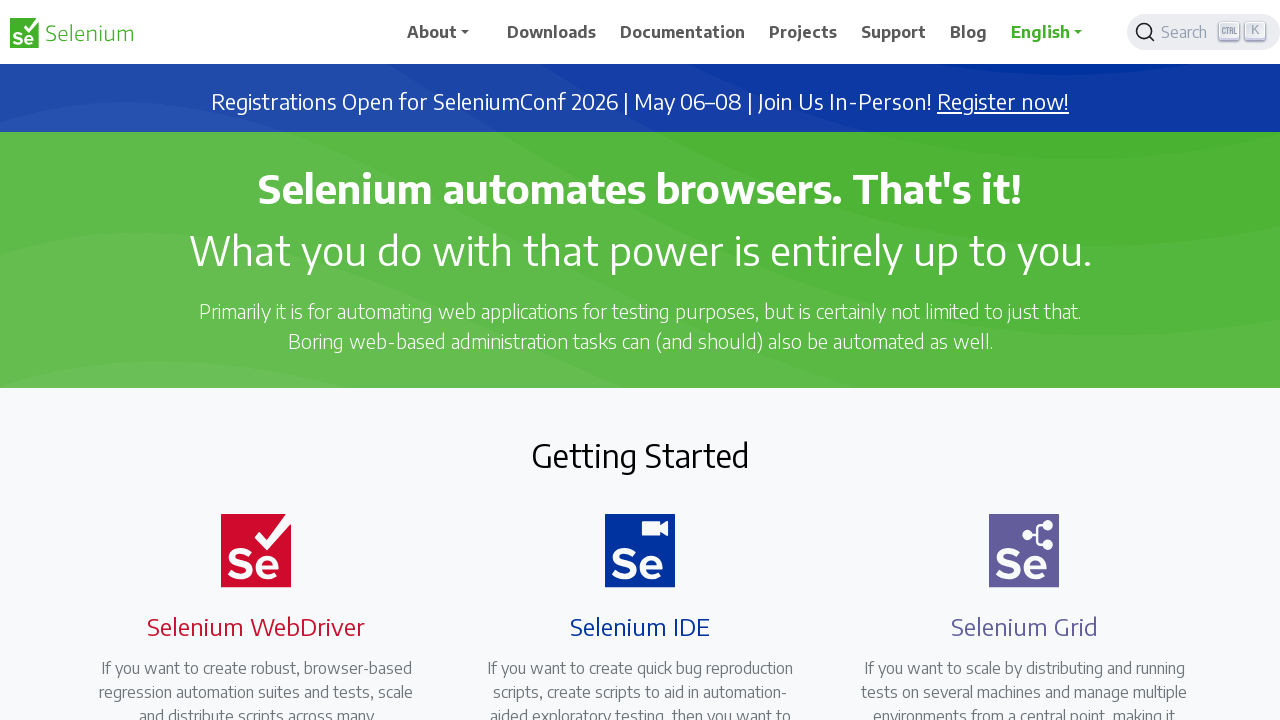

Opened a new browser window
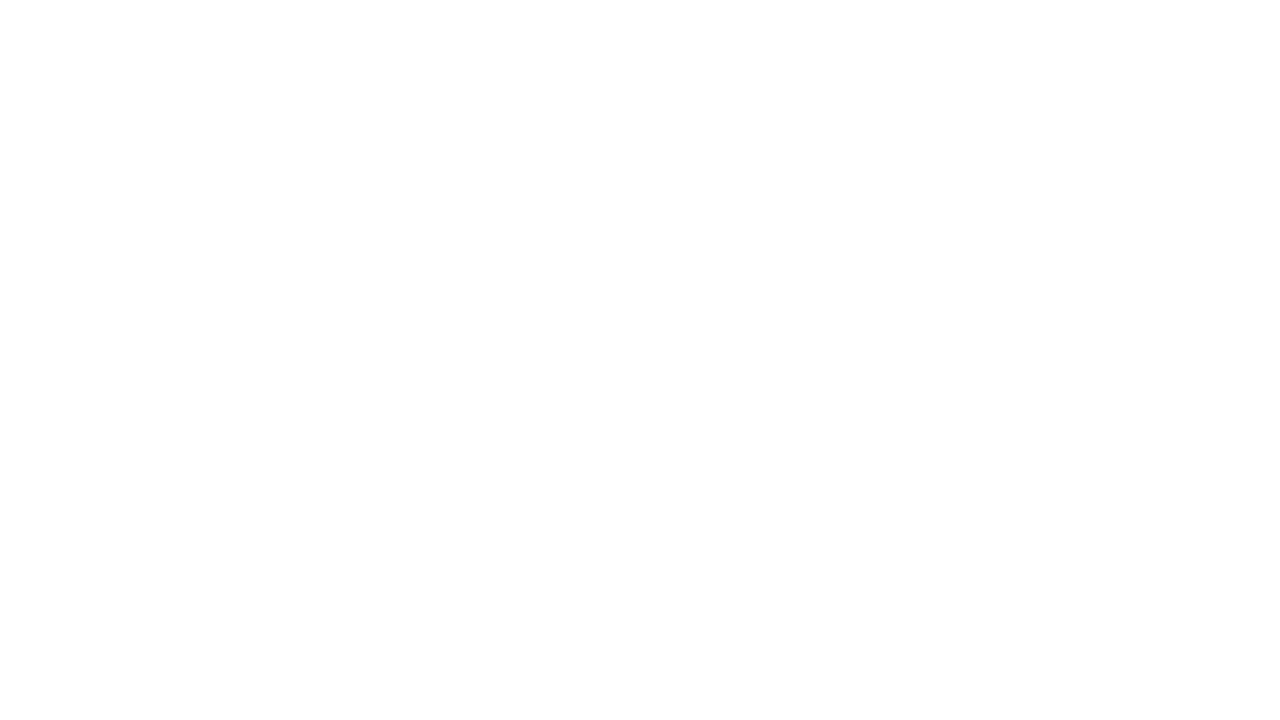

Navigated to The Internet site in new window
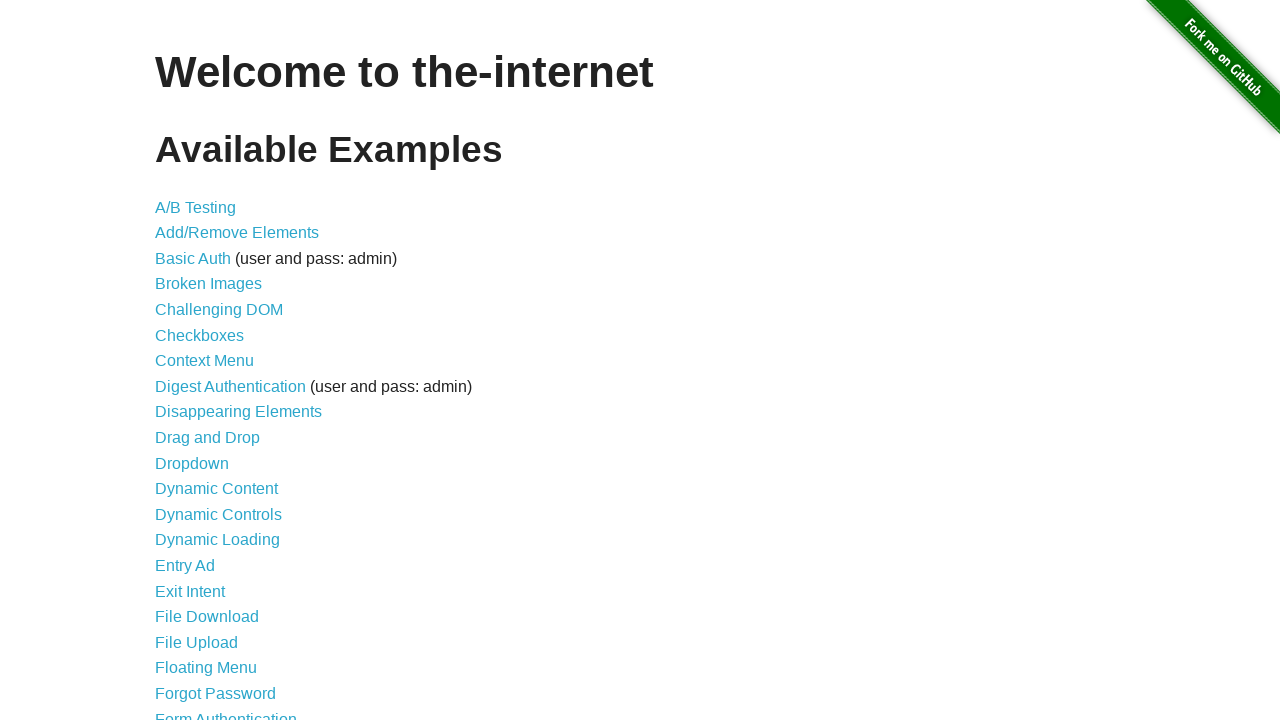

New window page loaded (domcontentloaded)
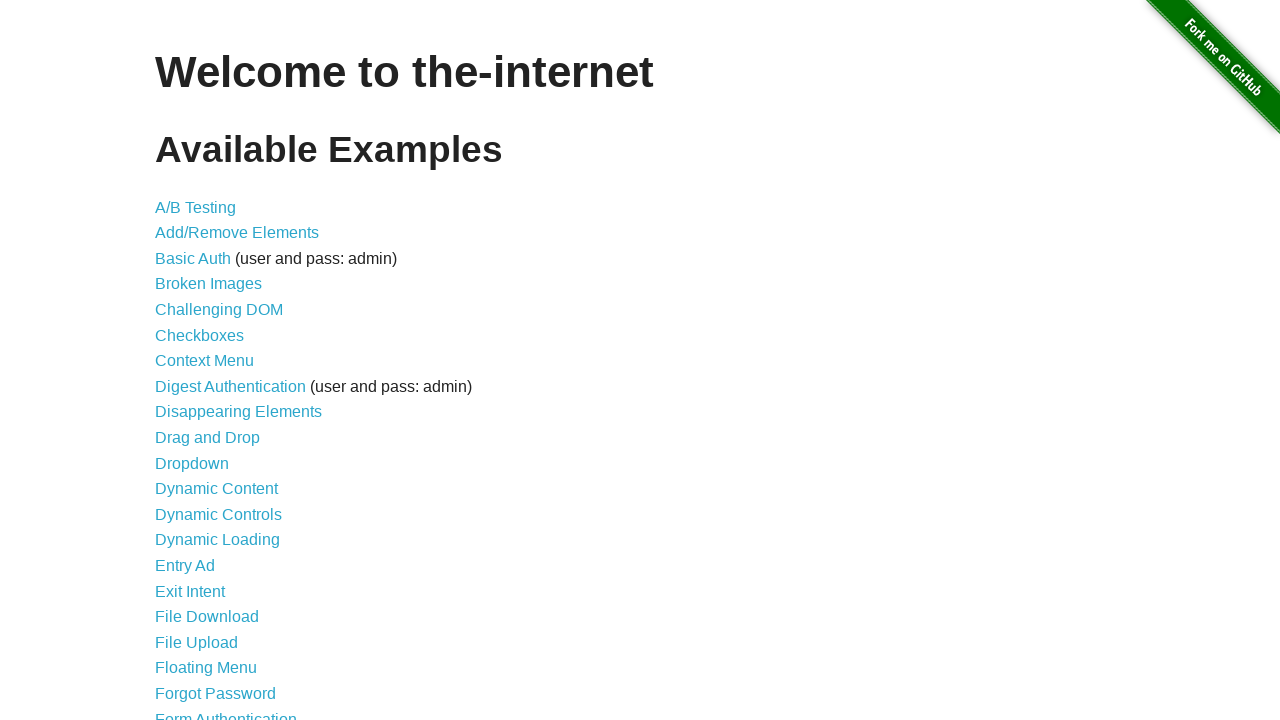

Verified that 2 windows are open
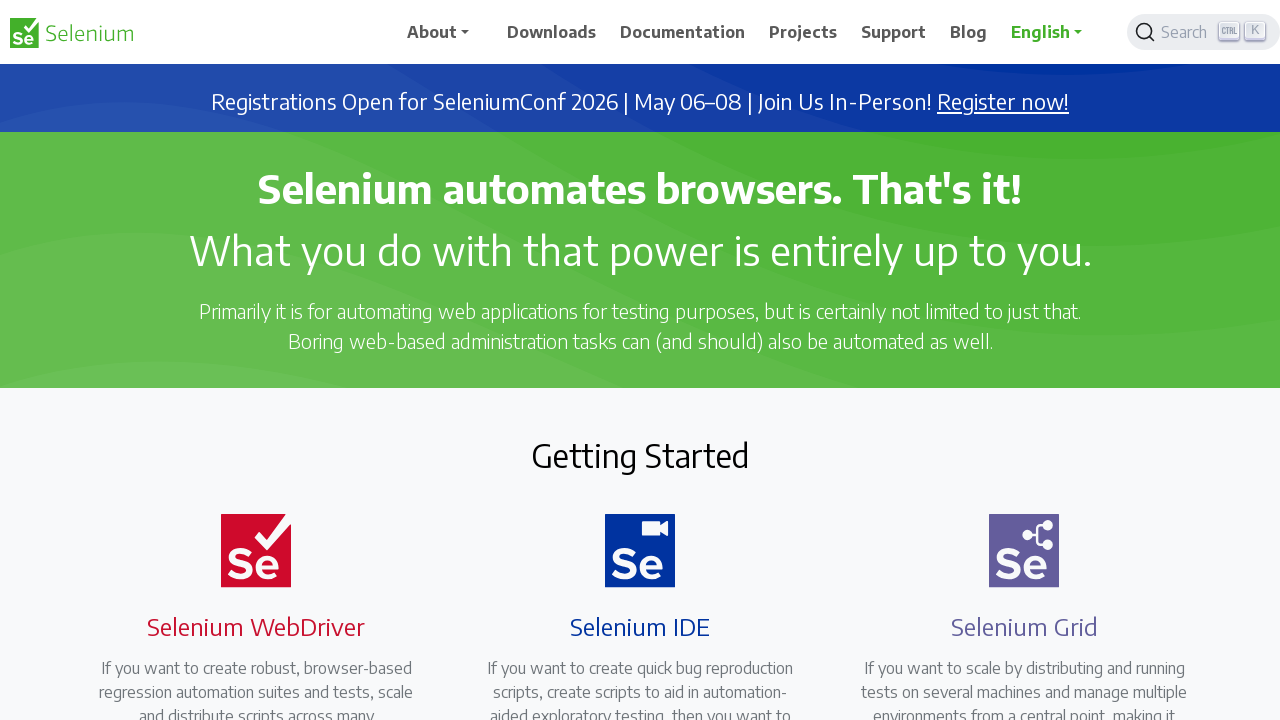

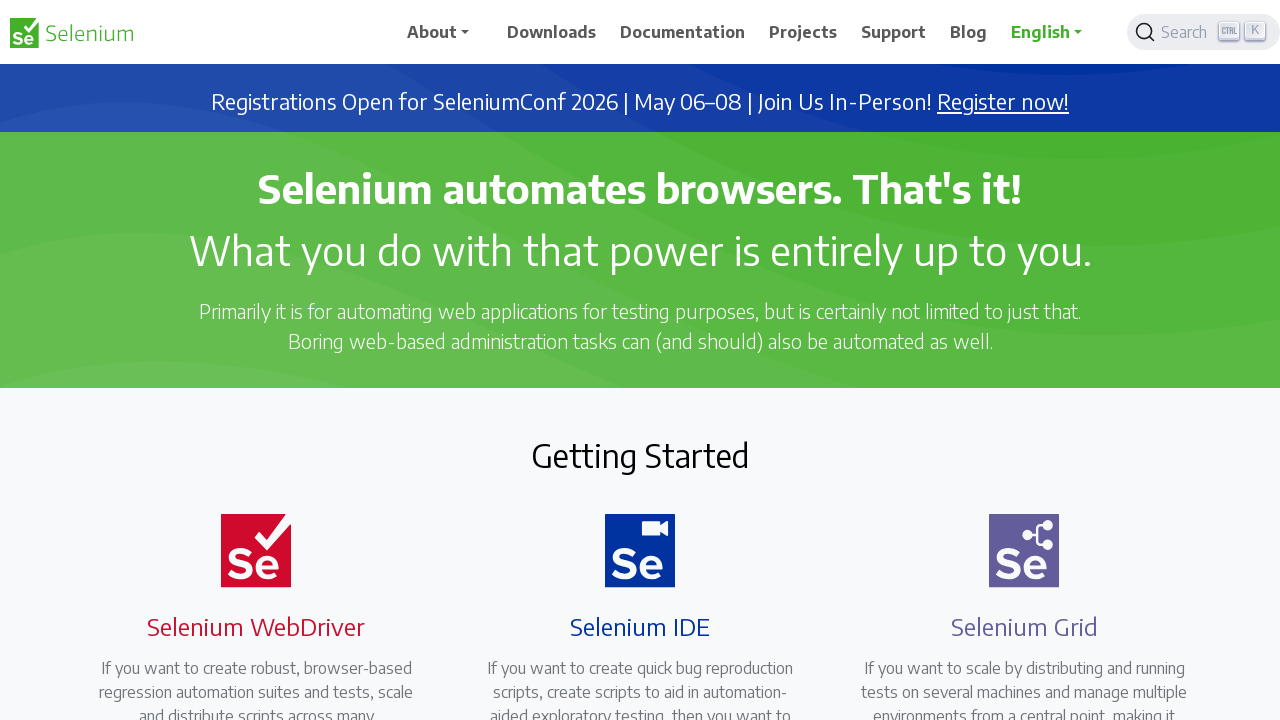